Clicks the red alert button and verifies that its ID attribute changes after clicking

Starting URL: http://the-internet.herokuapp.com/challenging_dom

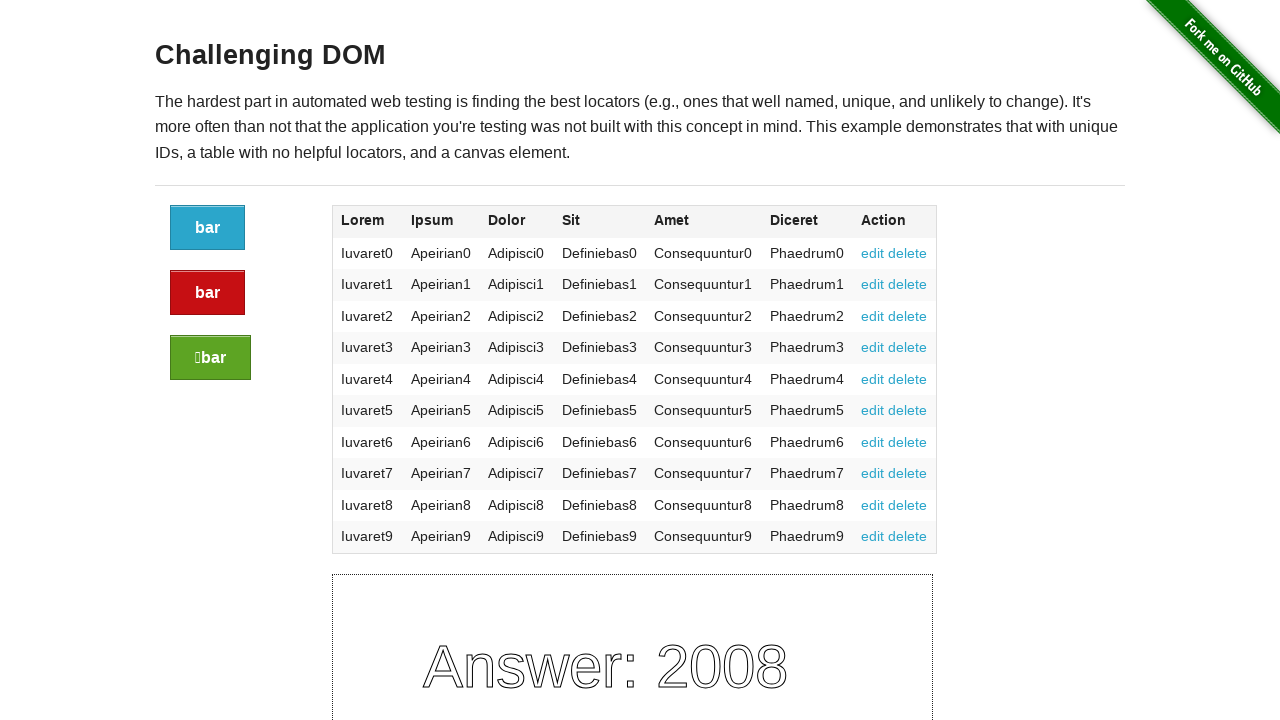

Located red alert button
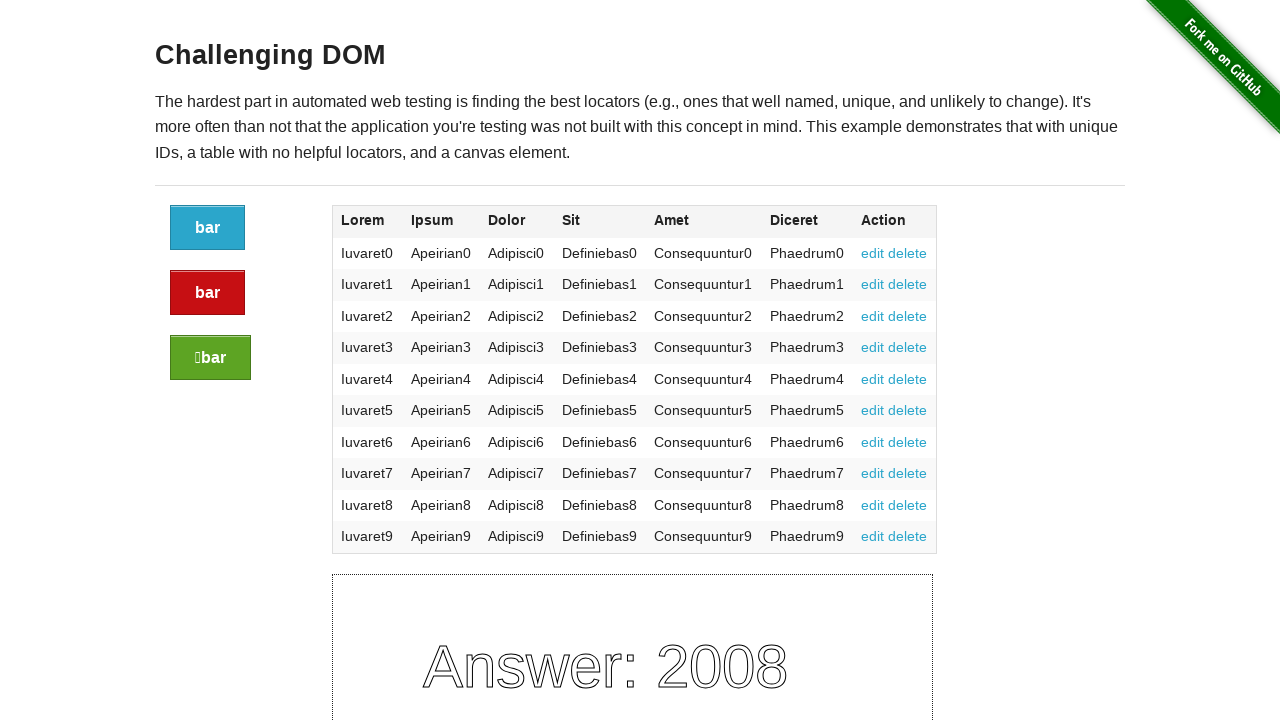

Retrieved initial button ID: 04b25d40-f4a1-013e-4705-566d4a43c396
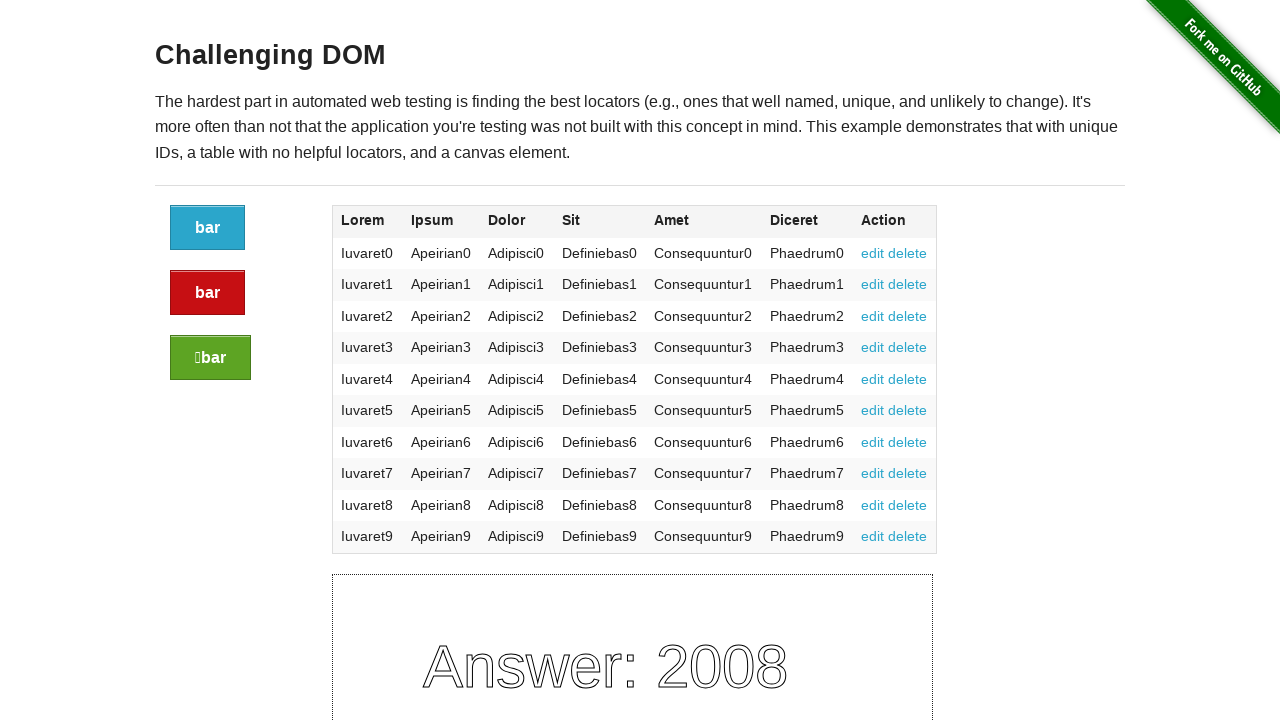

Clicked red alert button at (208, 293) on xpath=//div[@class="large-2 columns"]/a[@class="button alert"]
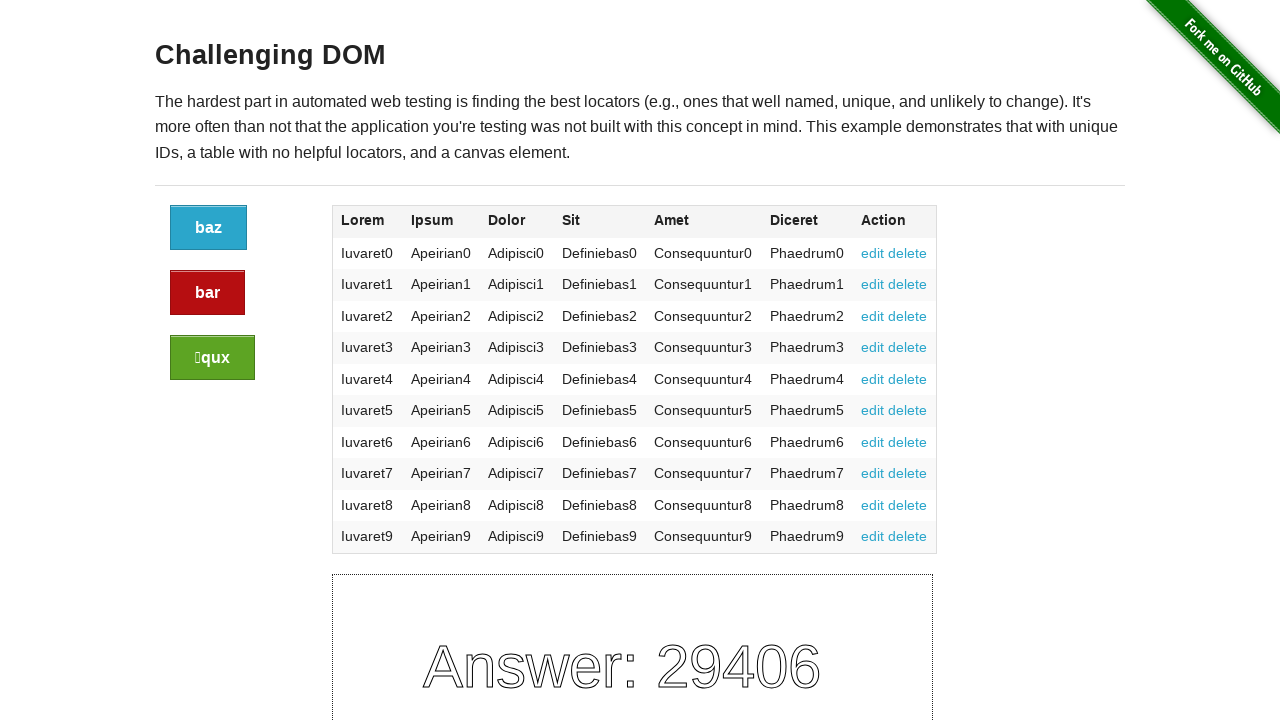

Retrieved new button ID: 06f48d30-f4a1-013e-4719-566d4a43c396
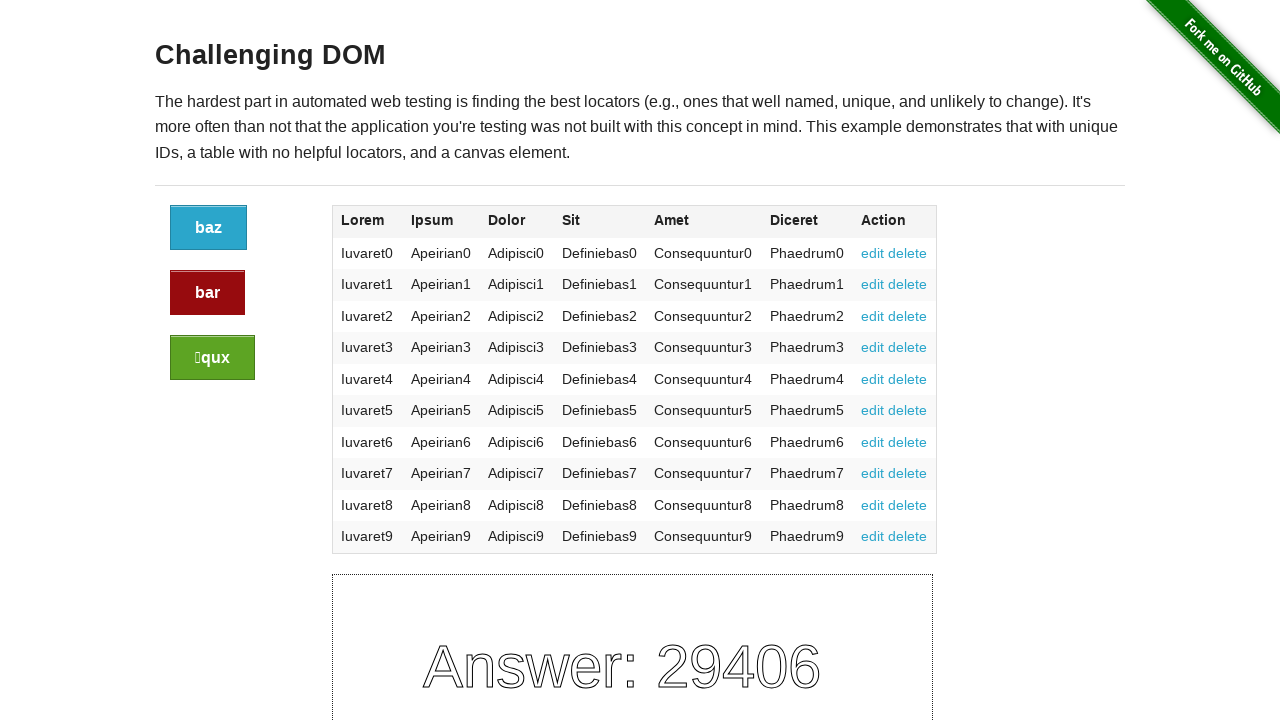

Verified button ID changed after click
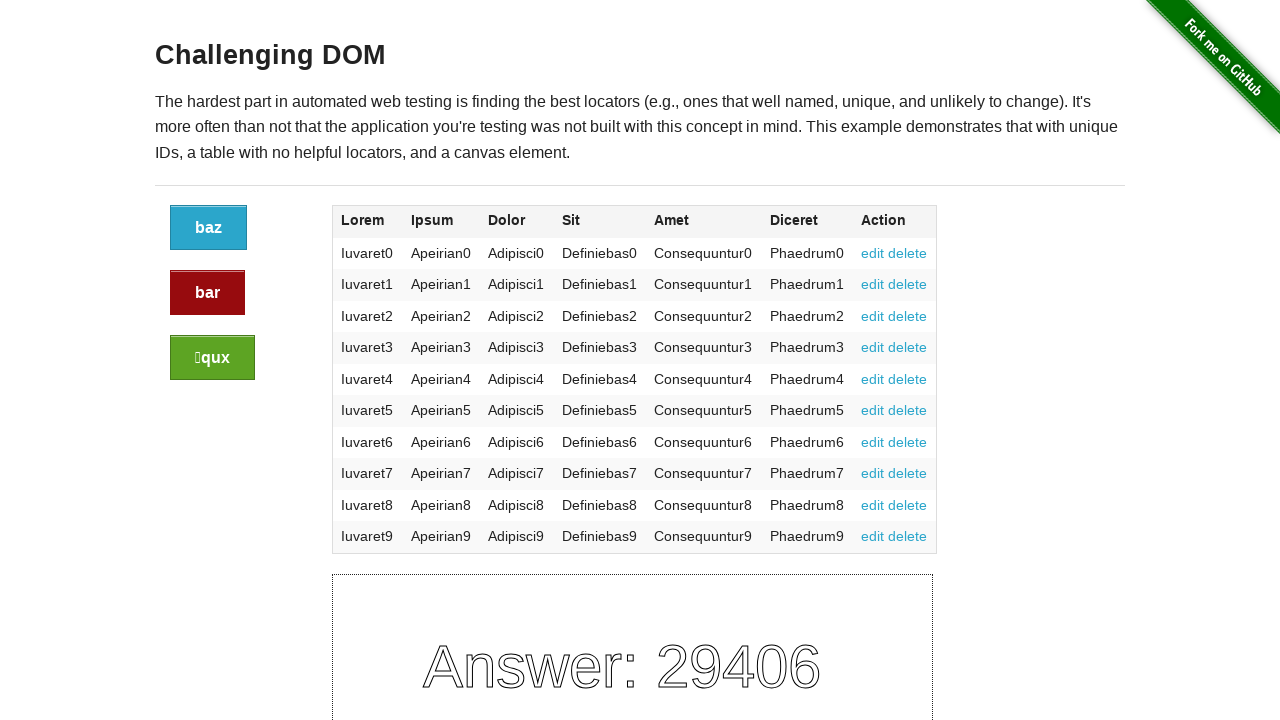

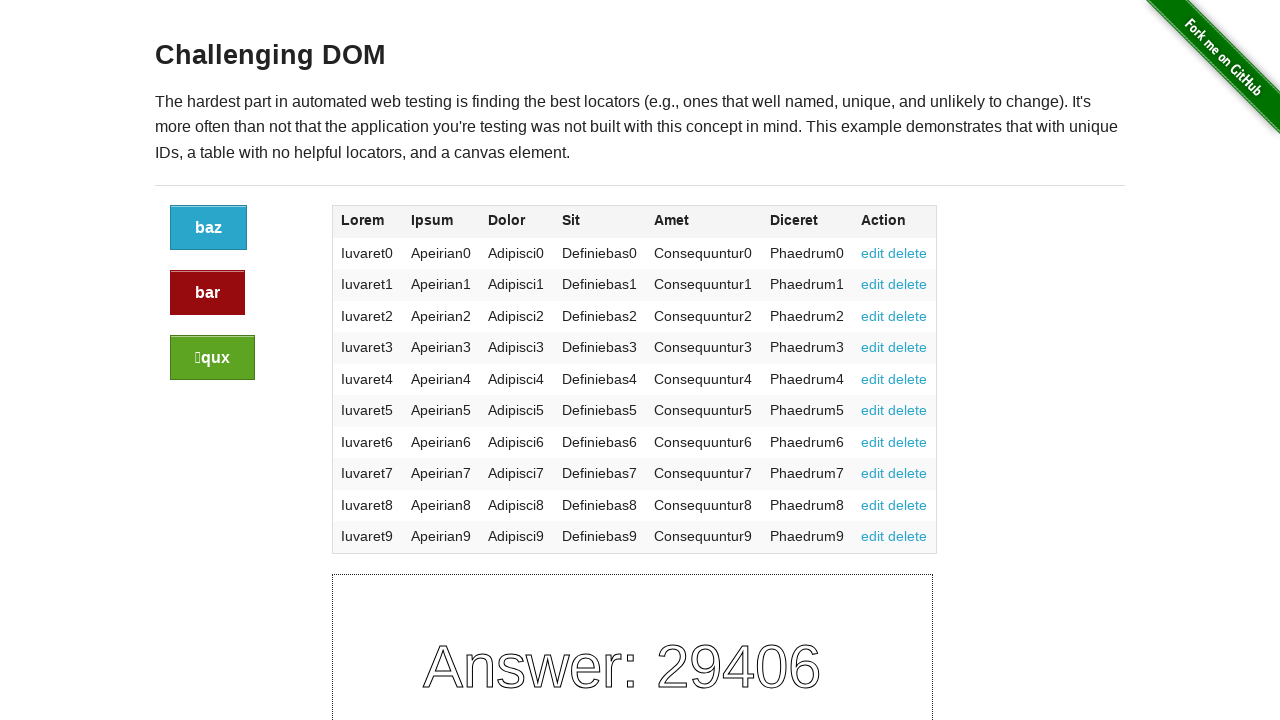